Tests the Rode dealer locator by selecting a country from dropdown, entering a city search query, and verifying dealers are displayed in the results.

Starting URL: https://rode.com/en/support/where-to-buy

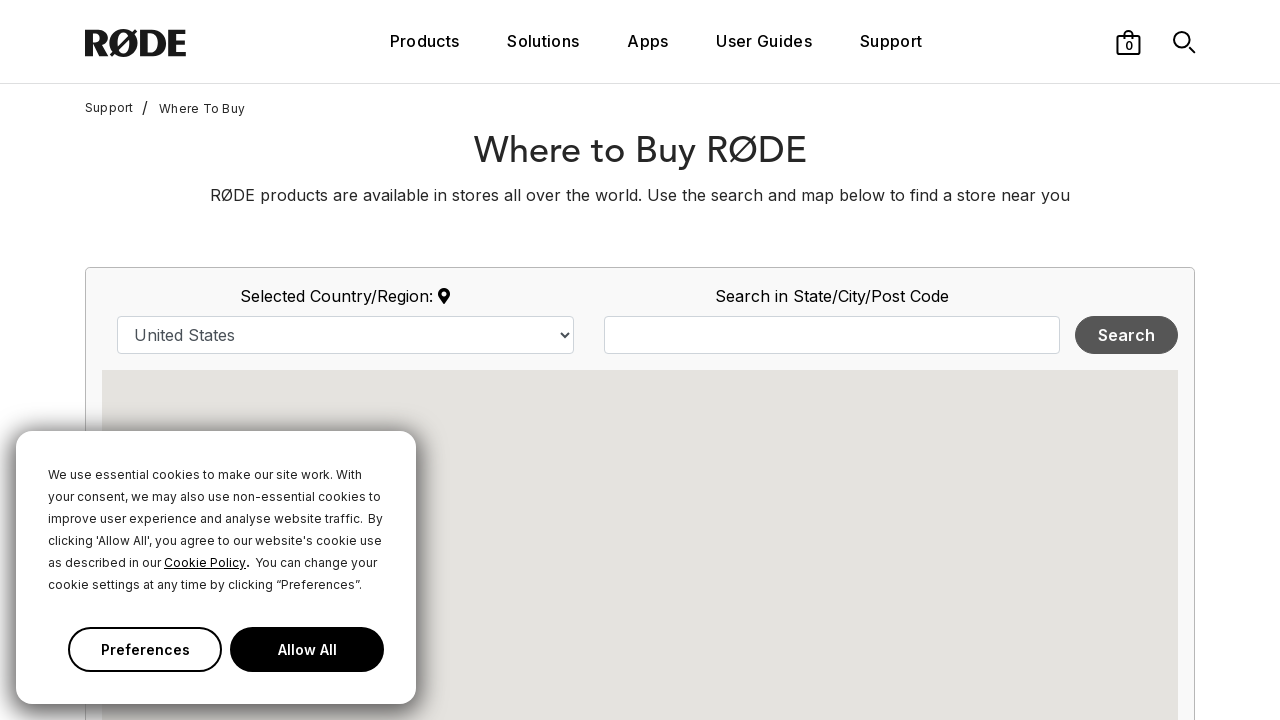

Selected 'Vietnam' from country dropdown on select#country
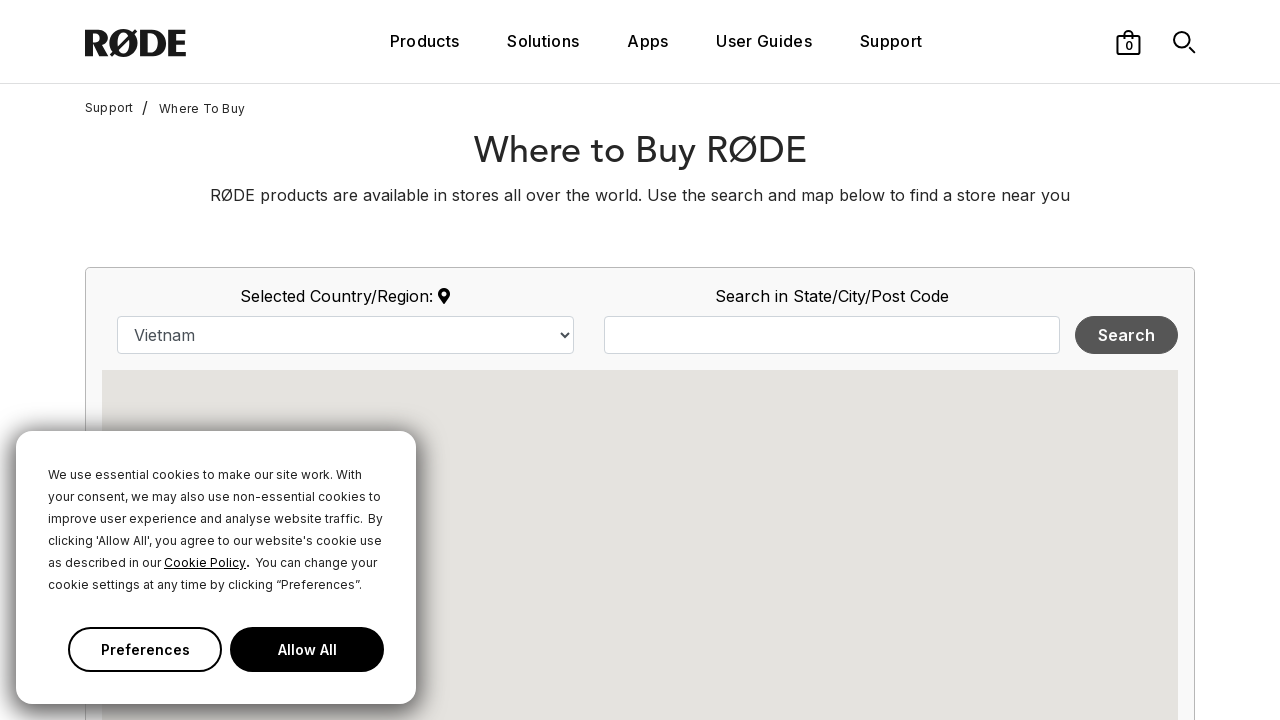

Entered 'Ho Chi Minh' in city search field on input#map_search_query
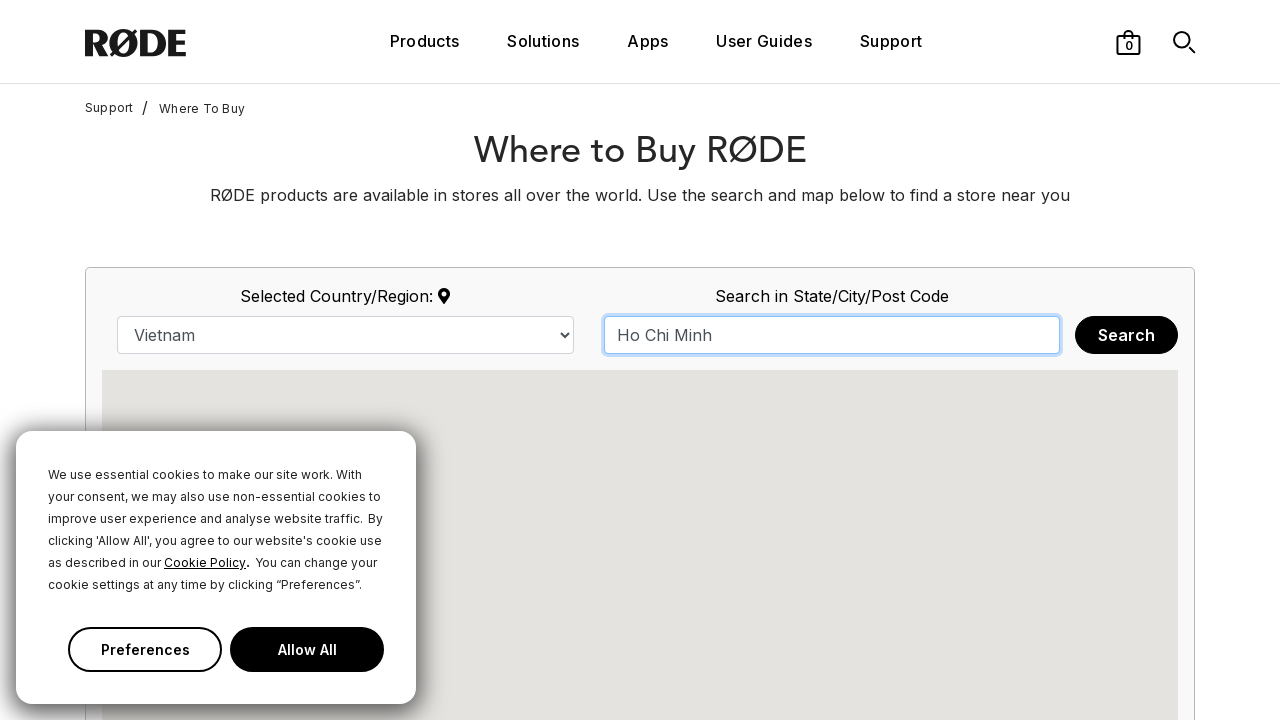

Clicked search button to find dealers at (1126, 335) on button.btn
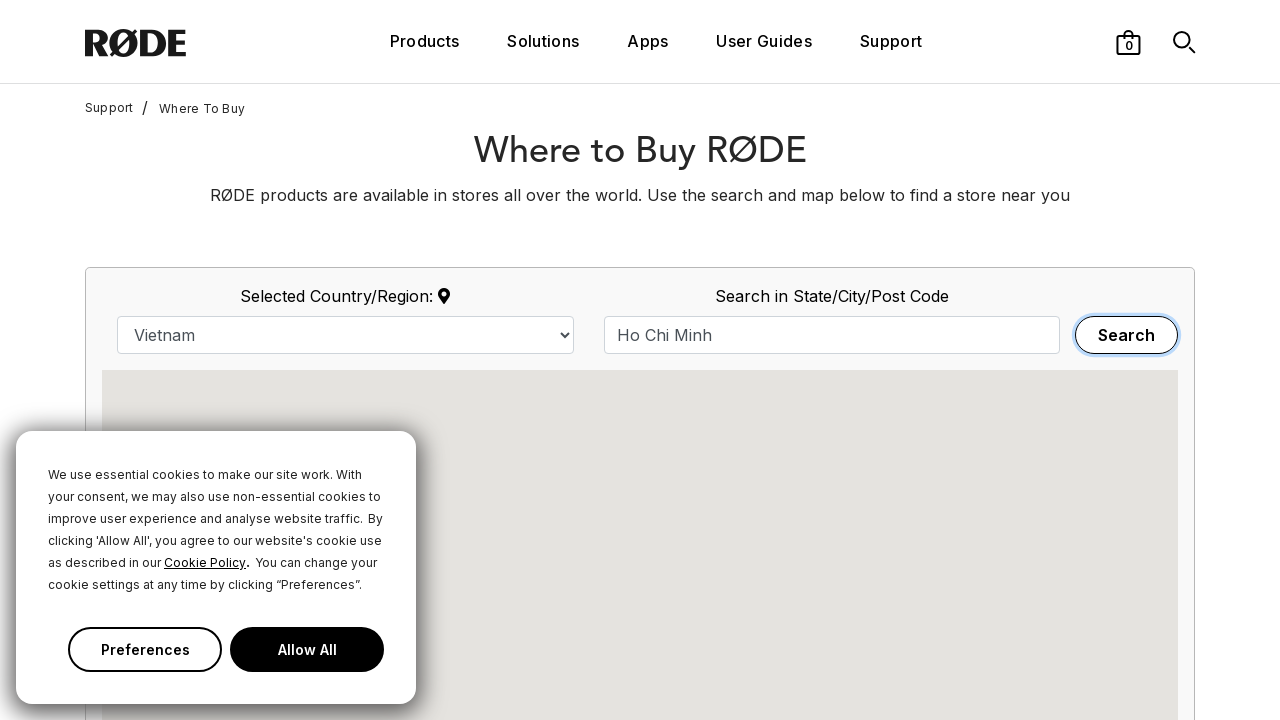

Dealer results loaded and displayed
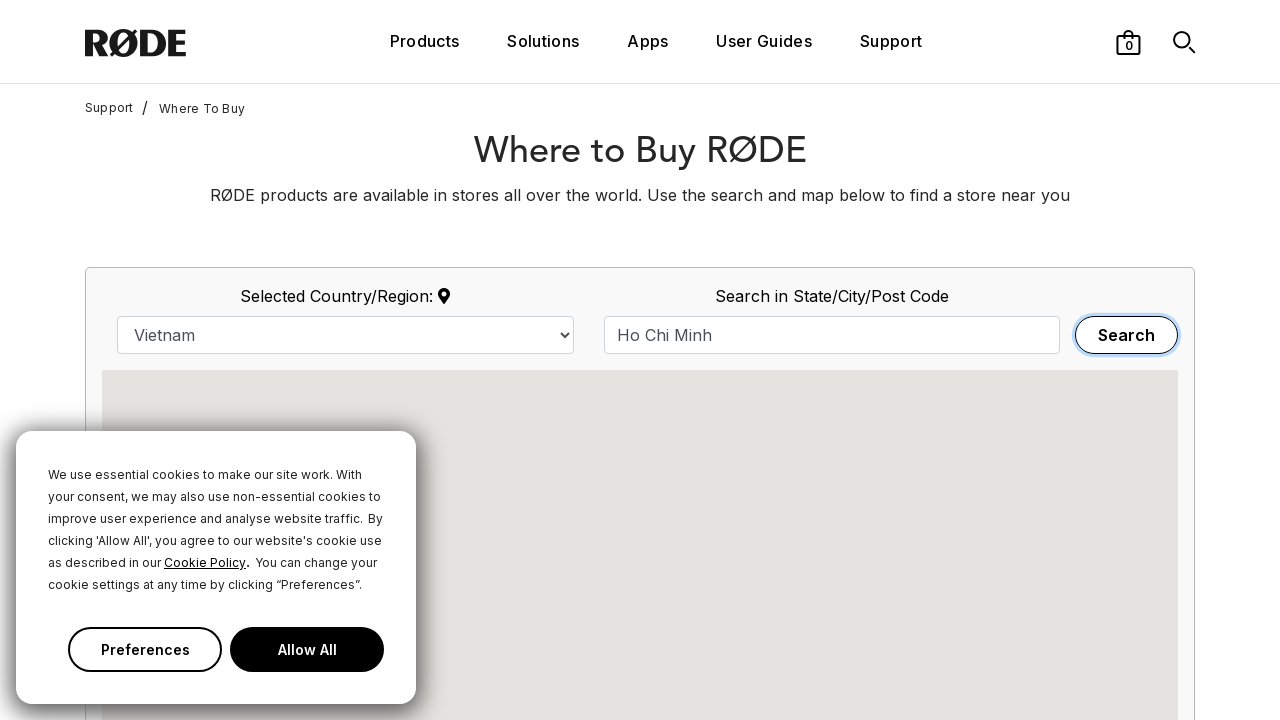

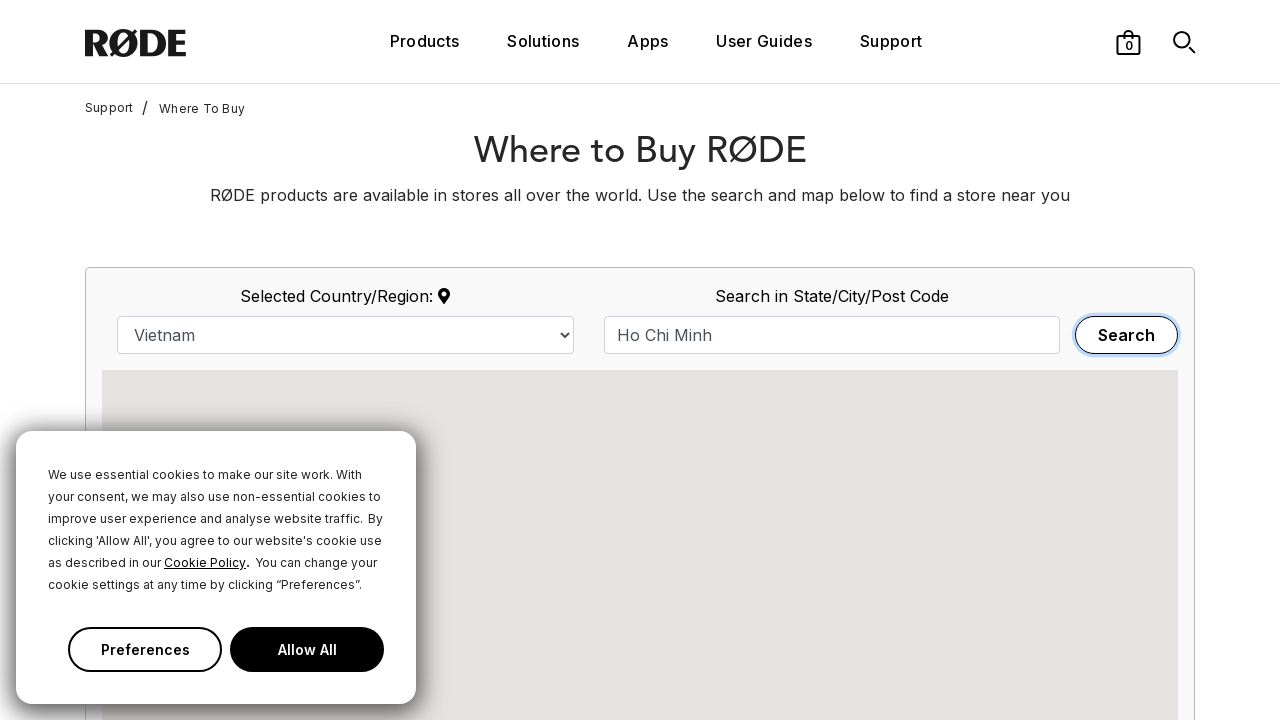